Navigates to the Disclaimer page by clicking the Disclaimer link in the footer and verifies the content.

Starting URL: https://health-check-sepia.vercel.app

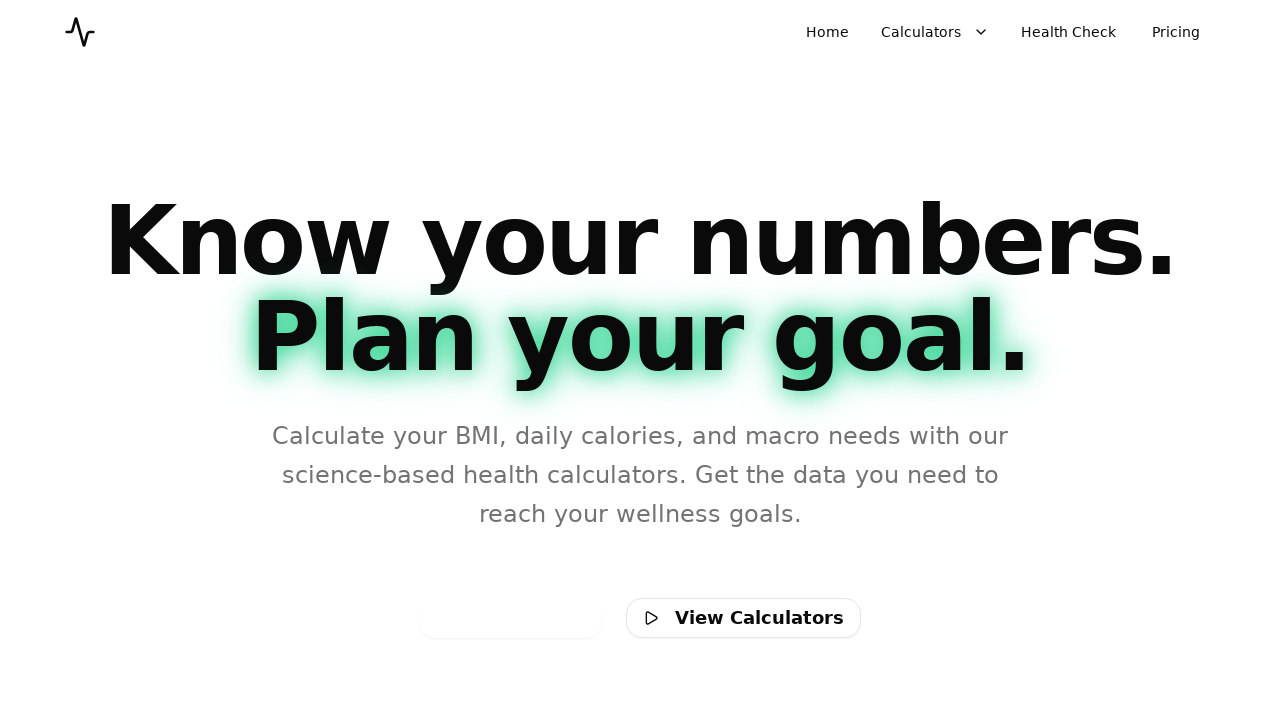

Clicked Disclaimer link in footer at (987, 650) on a:has-text('Disclaimer')
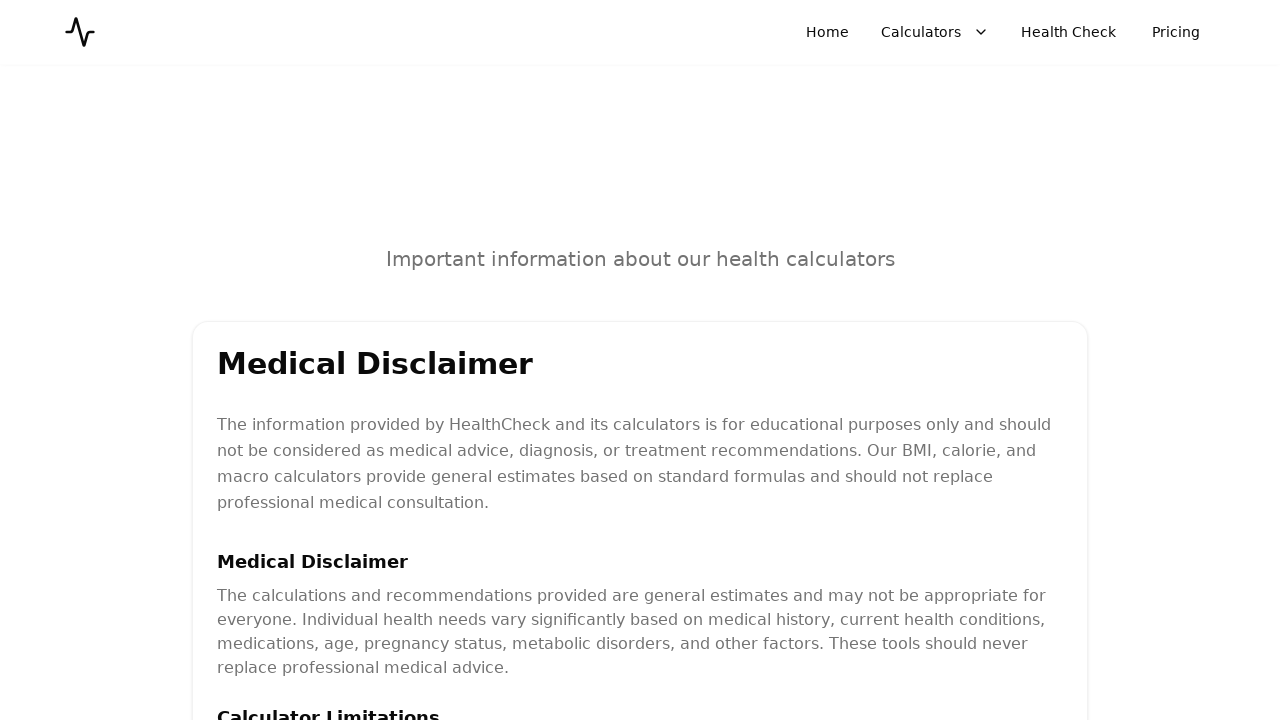

Navigated to Disclaimer page URL
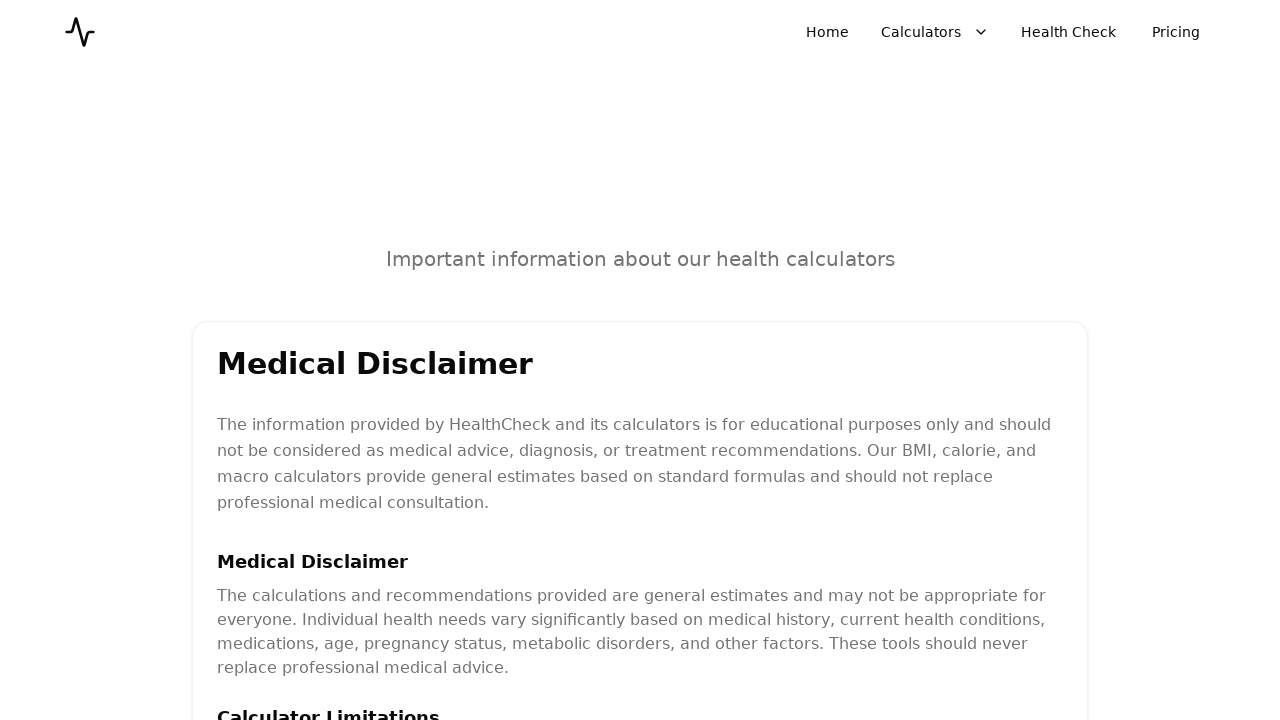

Disclaimer page heading loaded
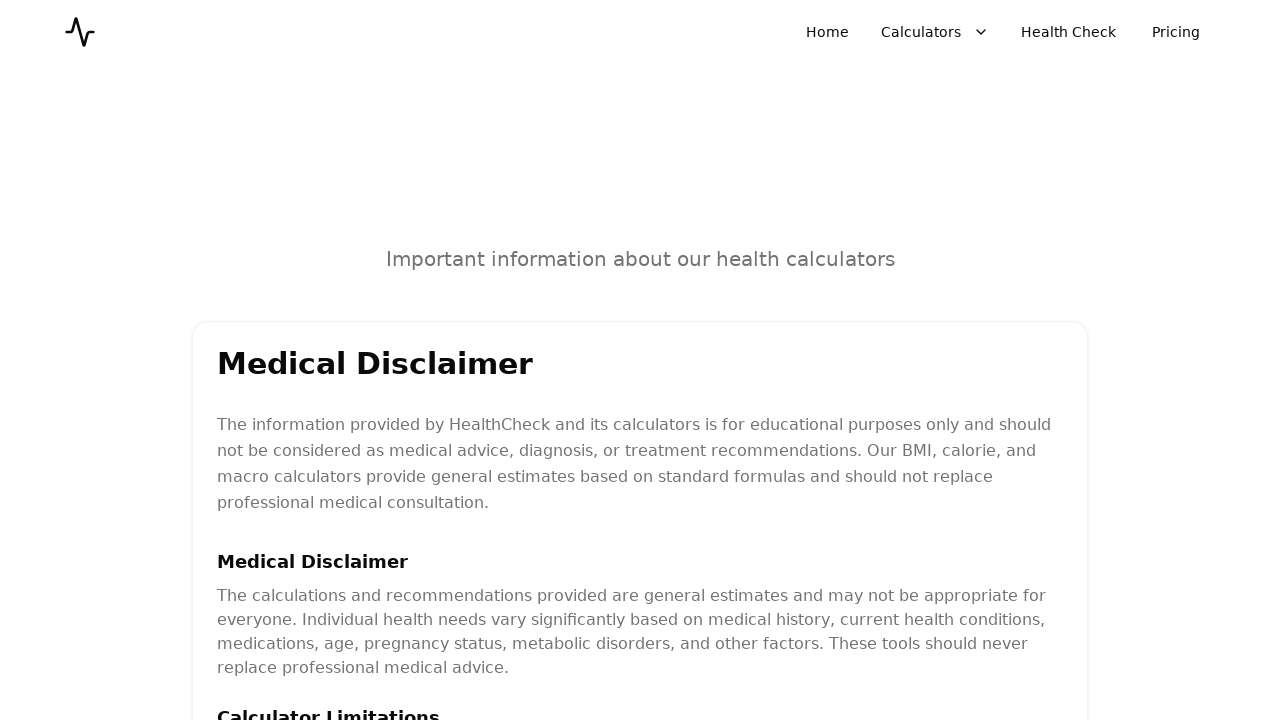

Medical Disclaimer content verified
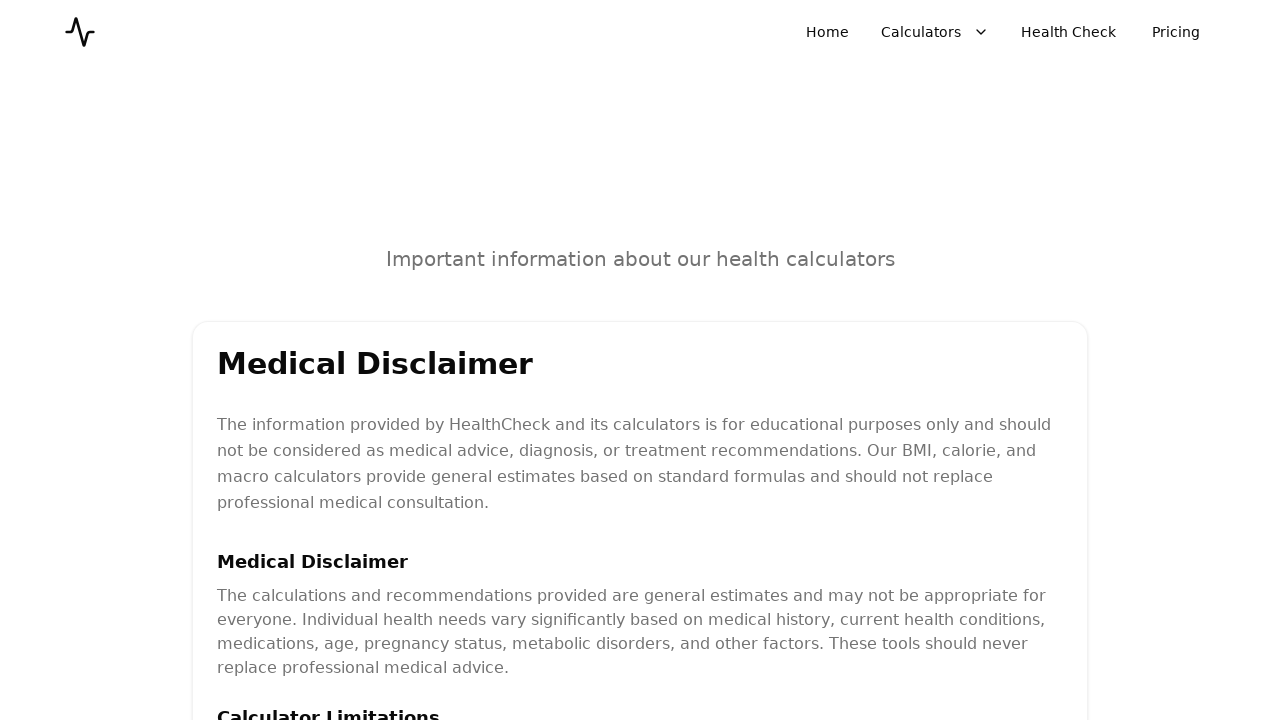

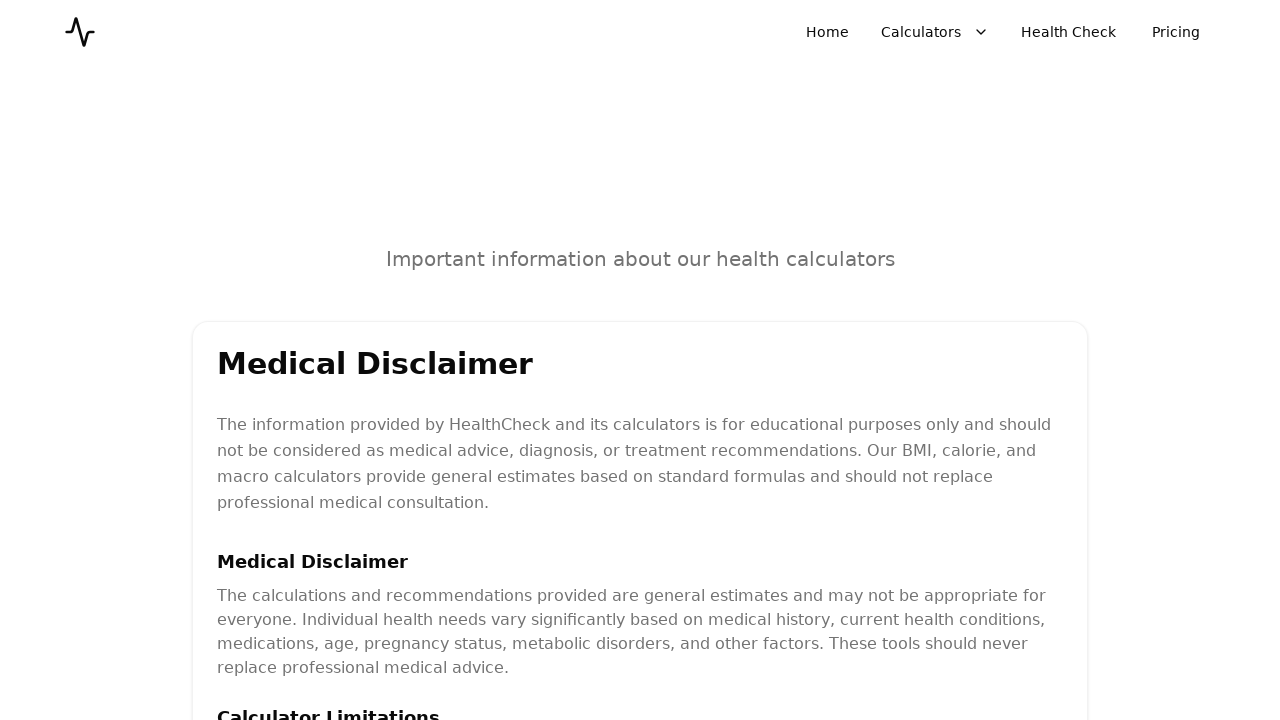